Clicks on a specific element by index from a group of elements with the same class

Starting URL: https://docs.cypress.io/guides/overview/why-cypress

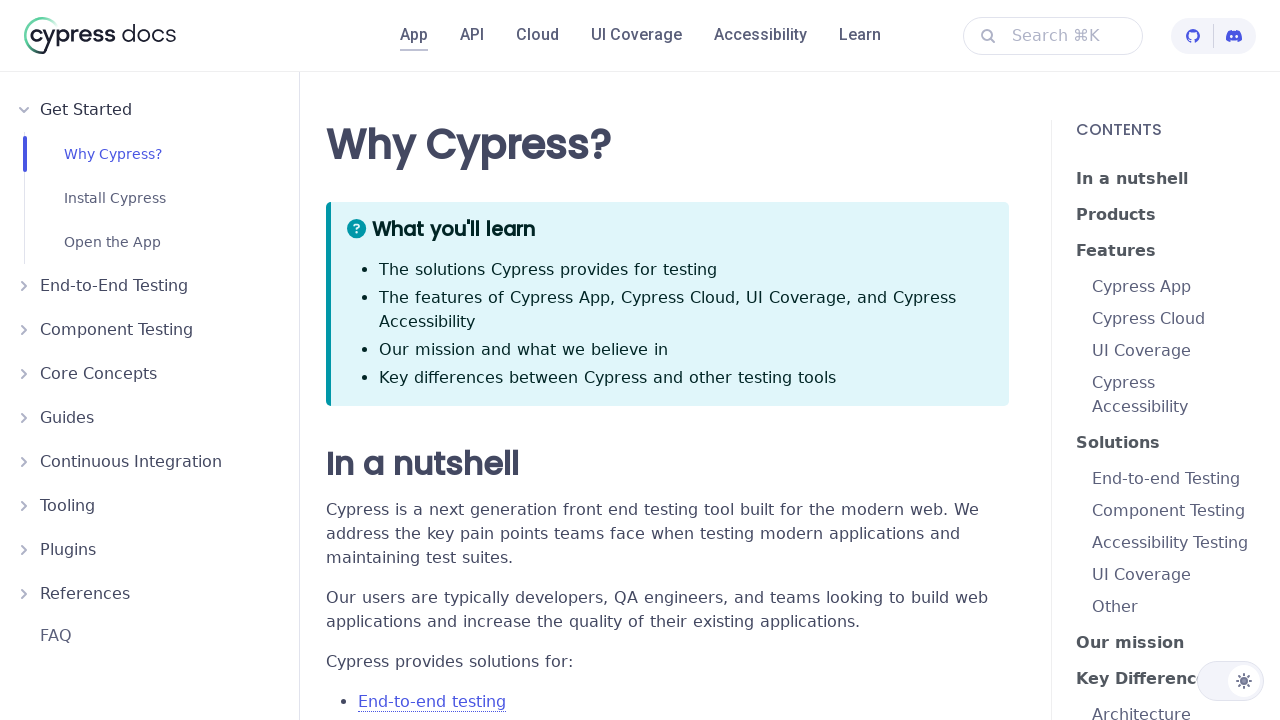

Clicked on the 4th navbar link by index (index 3) at (760, 36) on [class='navbar__item navbar__link'] >> nth=3
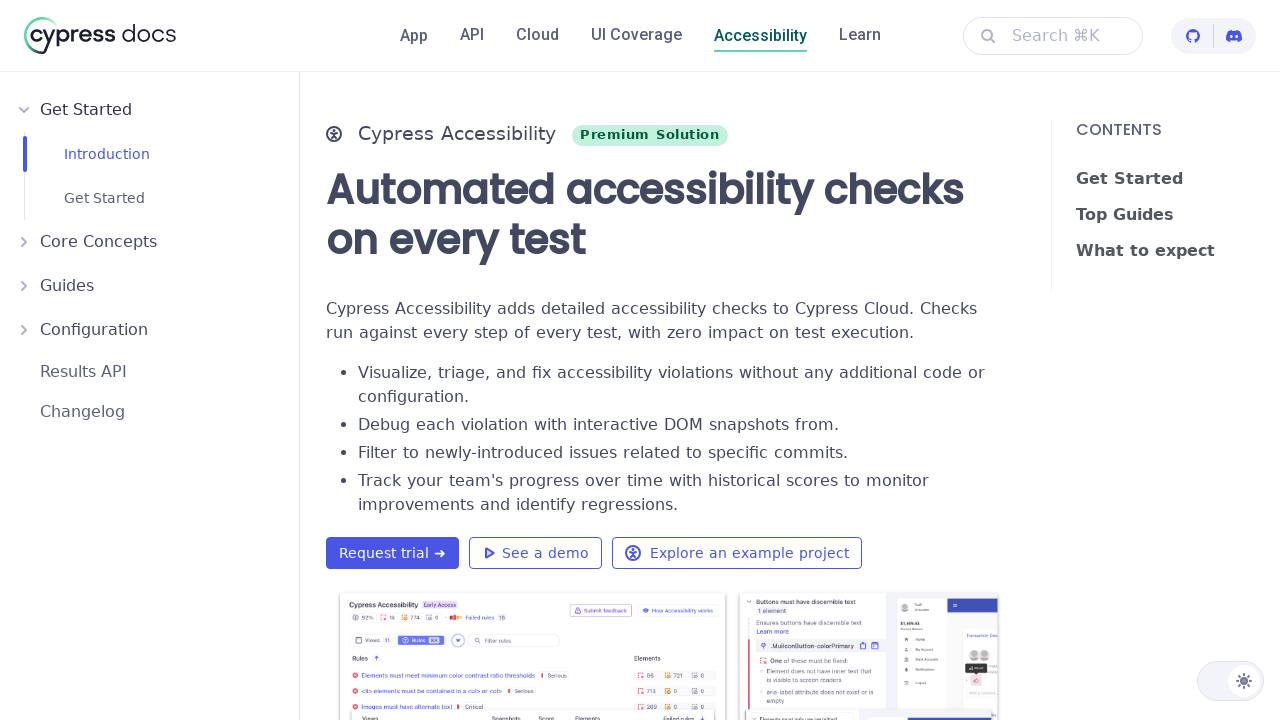

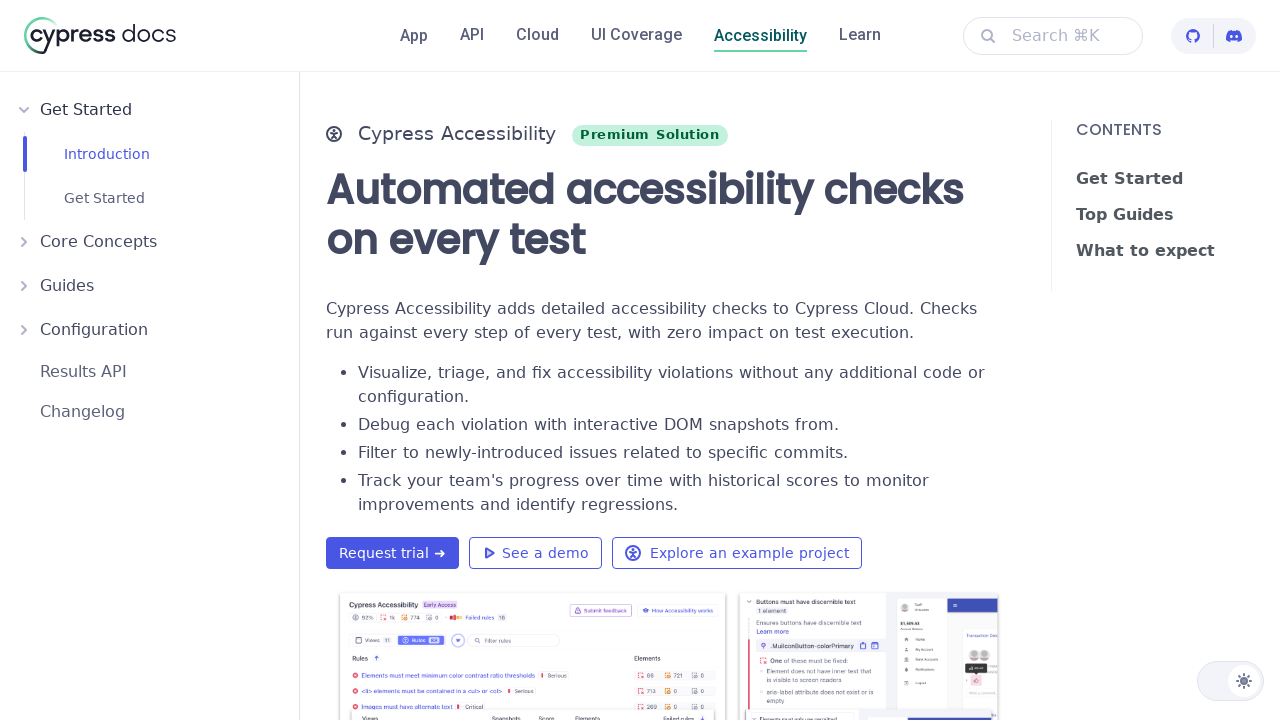